Tests iframe interactions on a demo page by switching between single and nested iframes, entering text in input fields within those iframes, and verifying the content is correctly entered.

Starting URL: http://demo.automationtesting.in/Frames.html

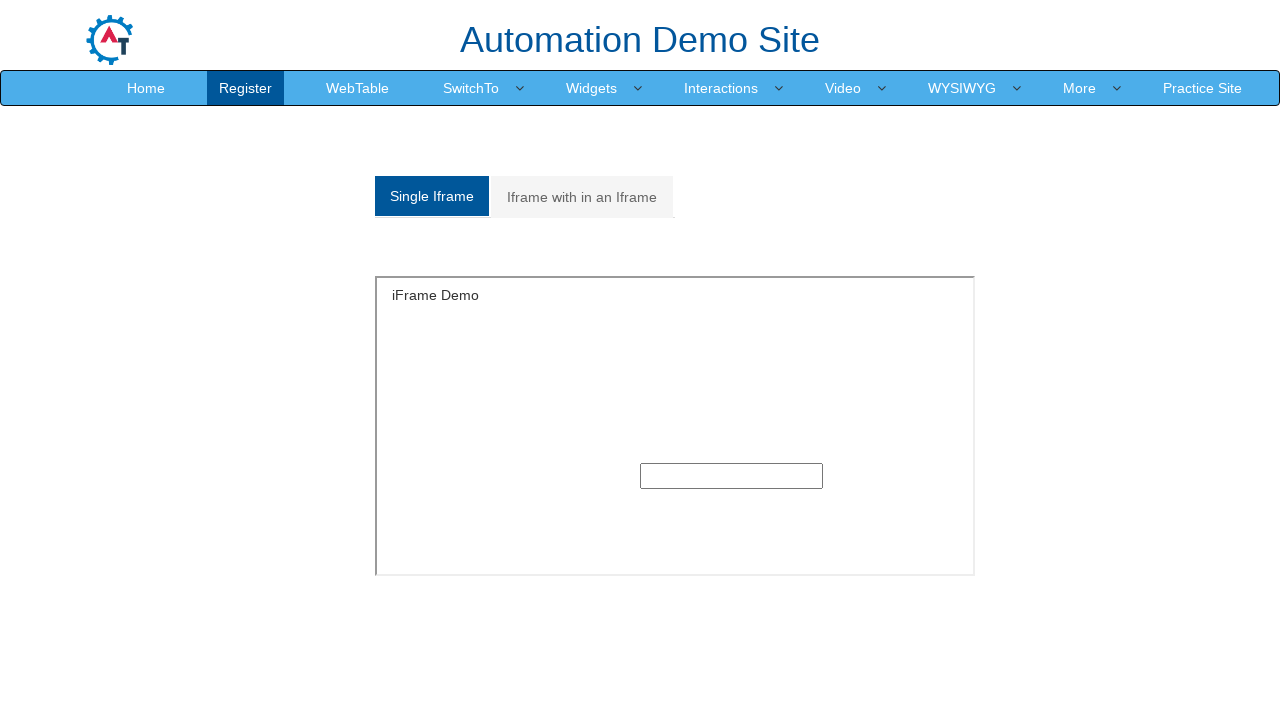

Page loaded with domcontentloaded state
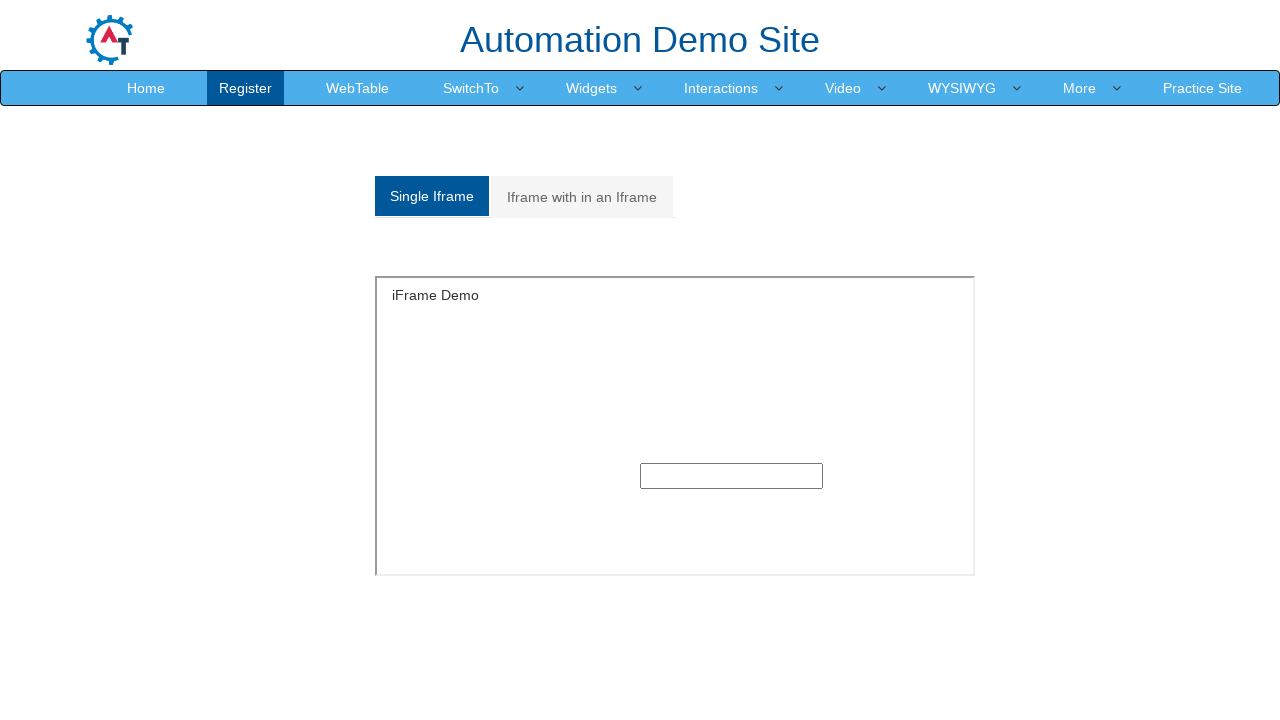

Clicked on 'Single iframe' button at (432, 196) on xpath=/html/body/section/div[1]/div/div/div/div[1]/div/ul/li[1]/a
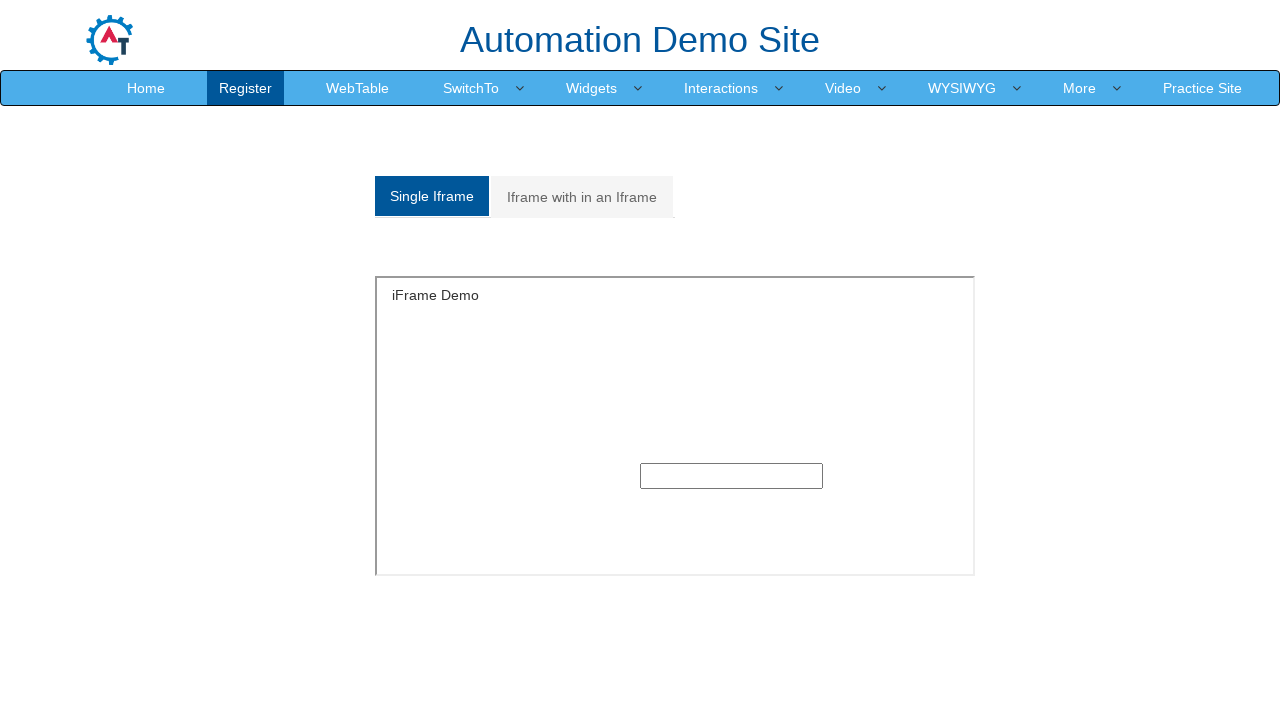

Entered 'single iframe' text in single iframe input field on #singleframe >> internal:control=enter-frame >> xpath=/html/body/section/div/div
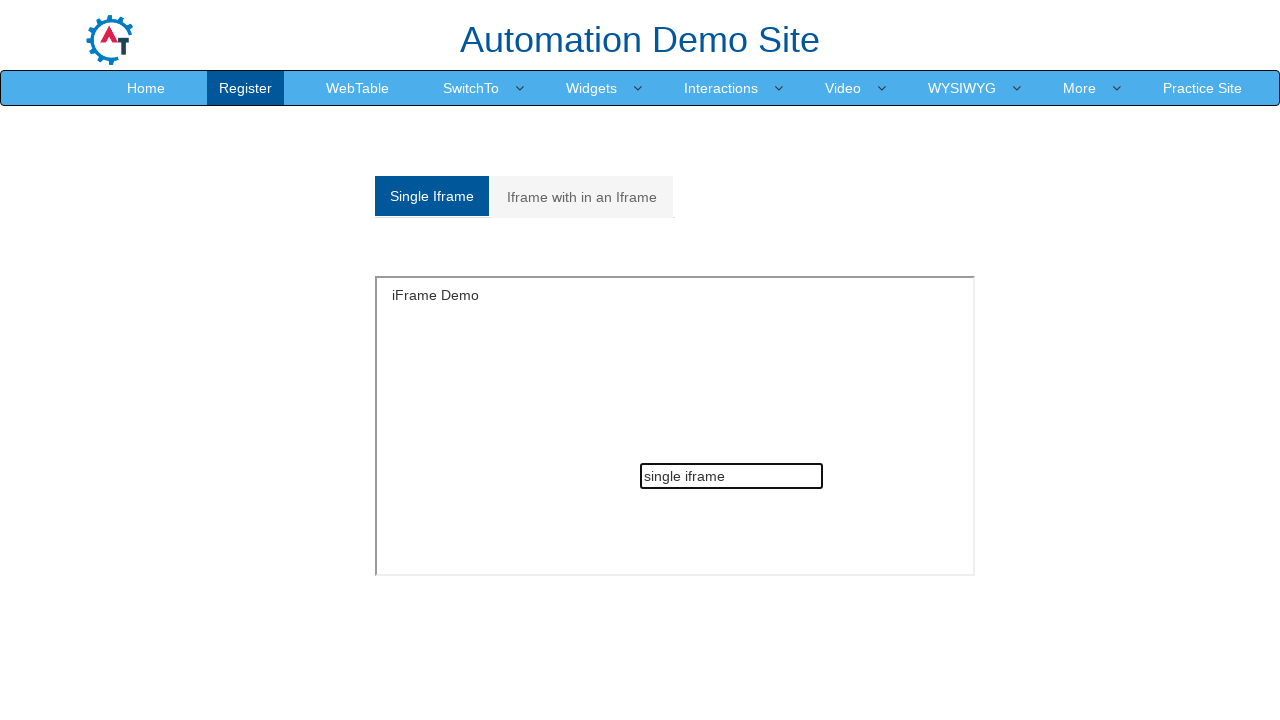

Waited 1000ms after entering text in single iframe
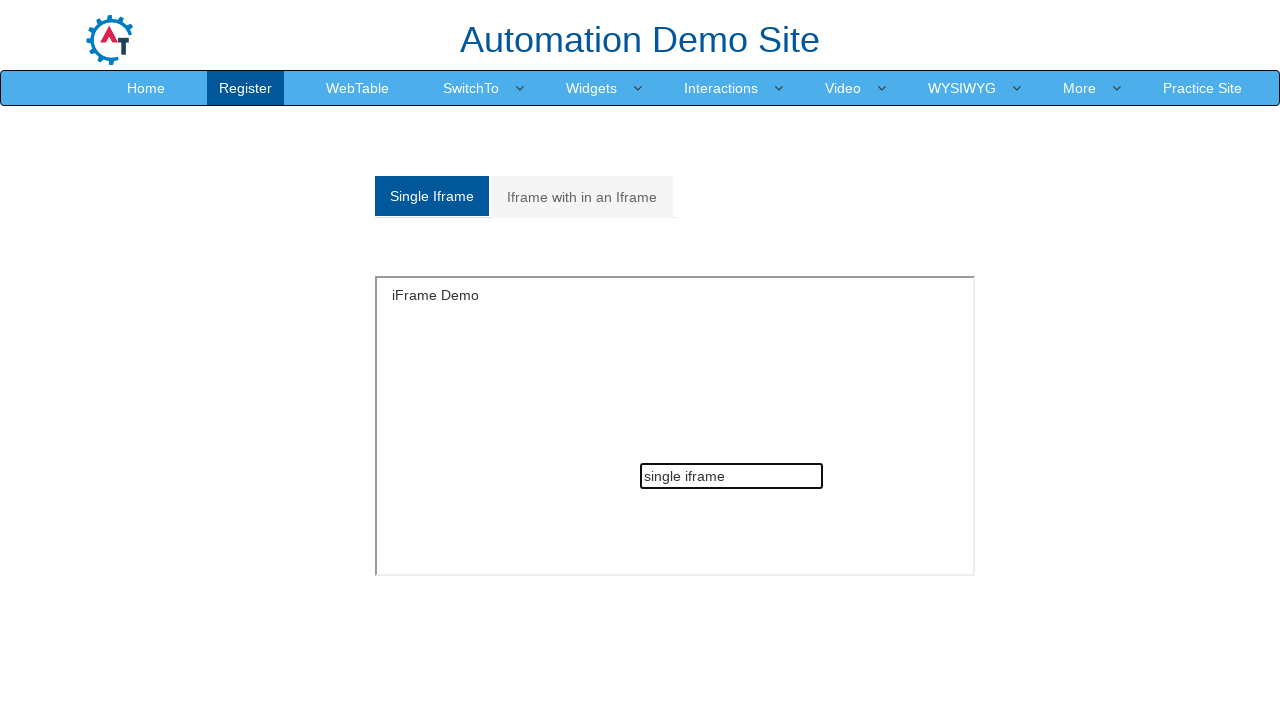

Clicked on 'Multiple iframes' button at (582, 197) on xpath=/html/body/section/div[1]/div/div/div/div[1]/div/ul/li[2]/a
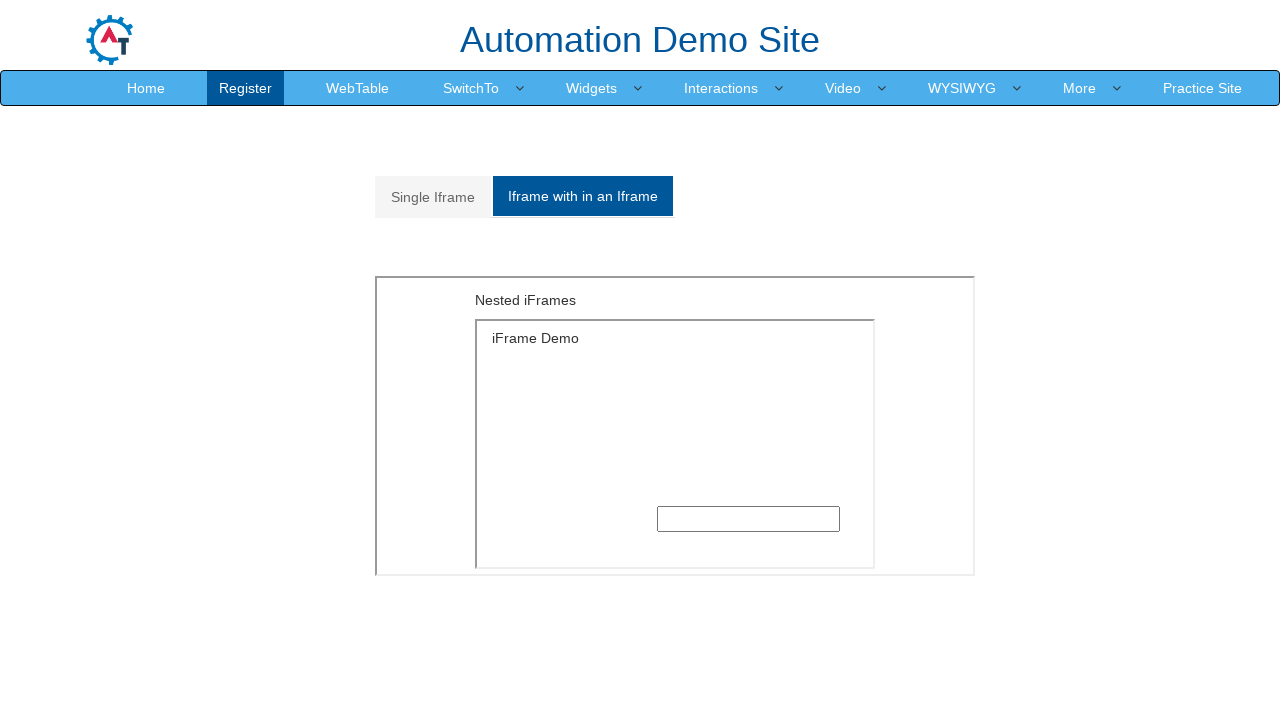

Waited 500ms for multiple iframes to be available
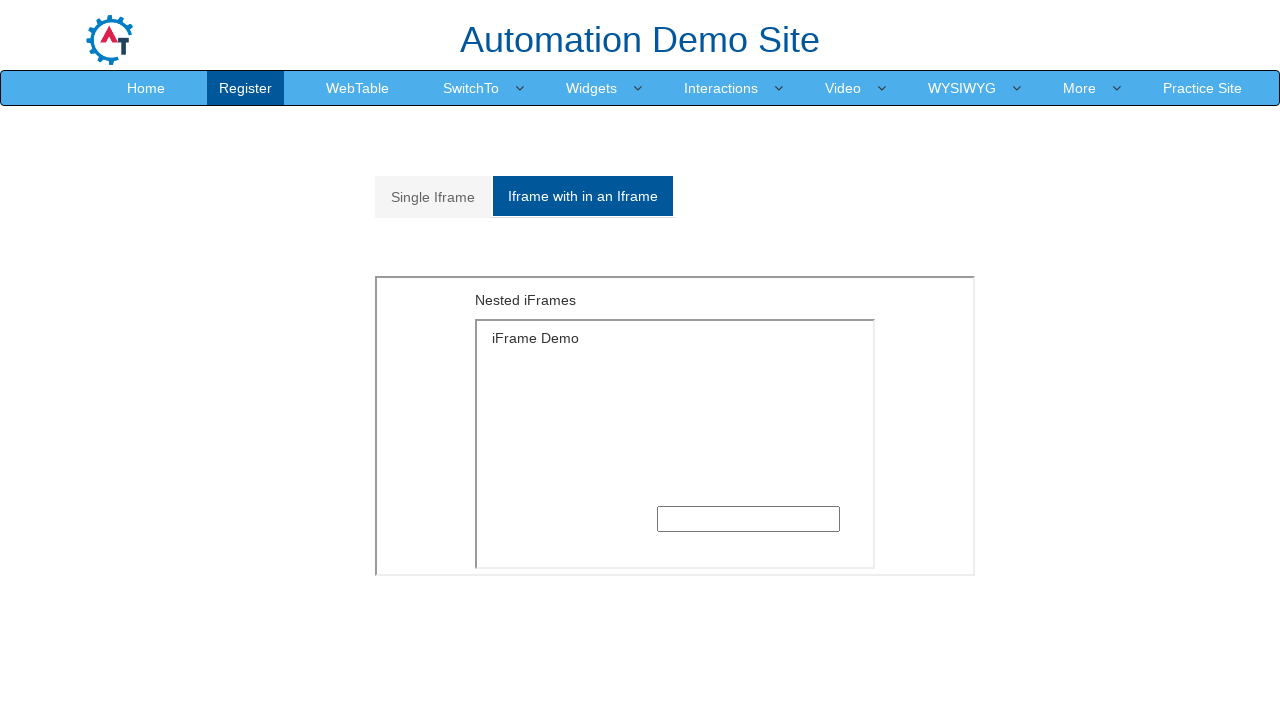

Located outer iframe (multiple frames)
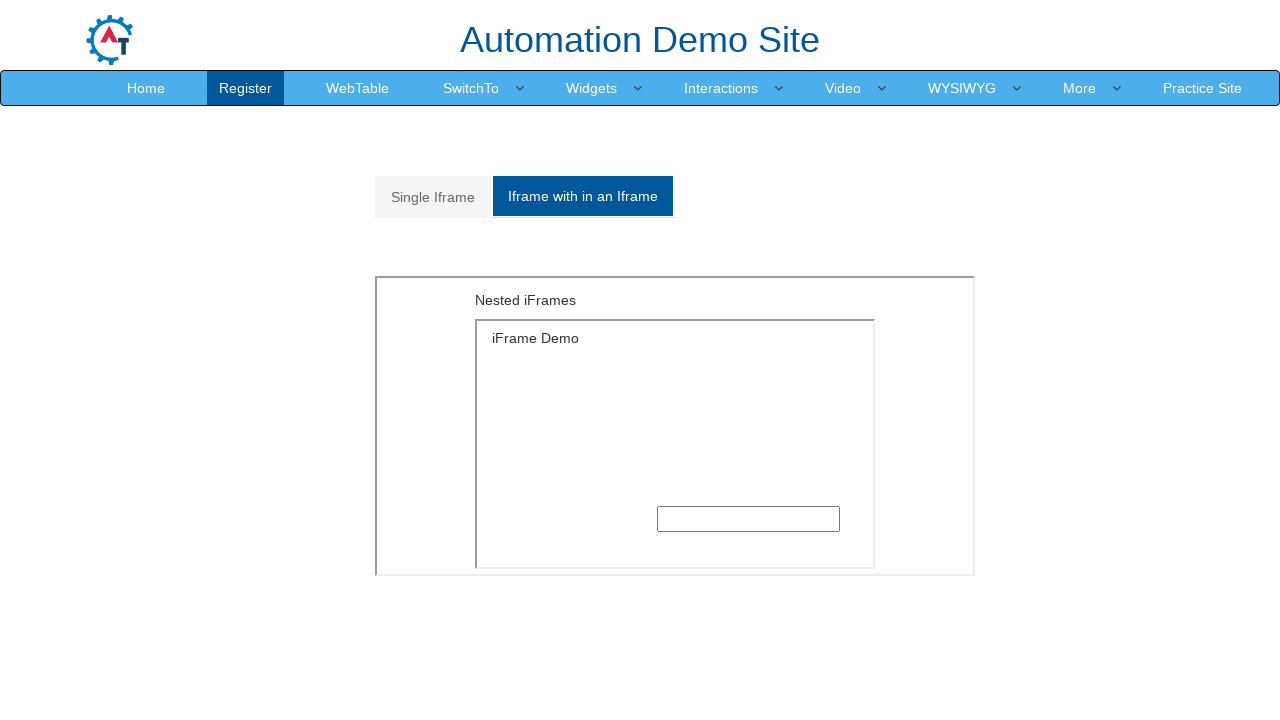

Located inner iframe within outer iframe
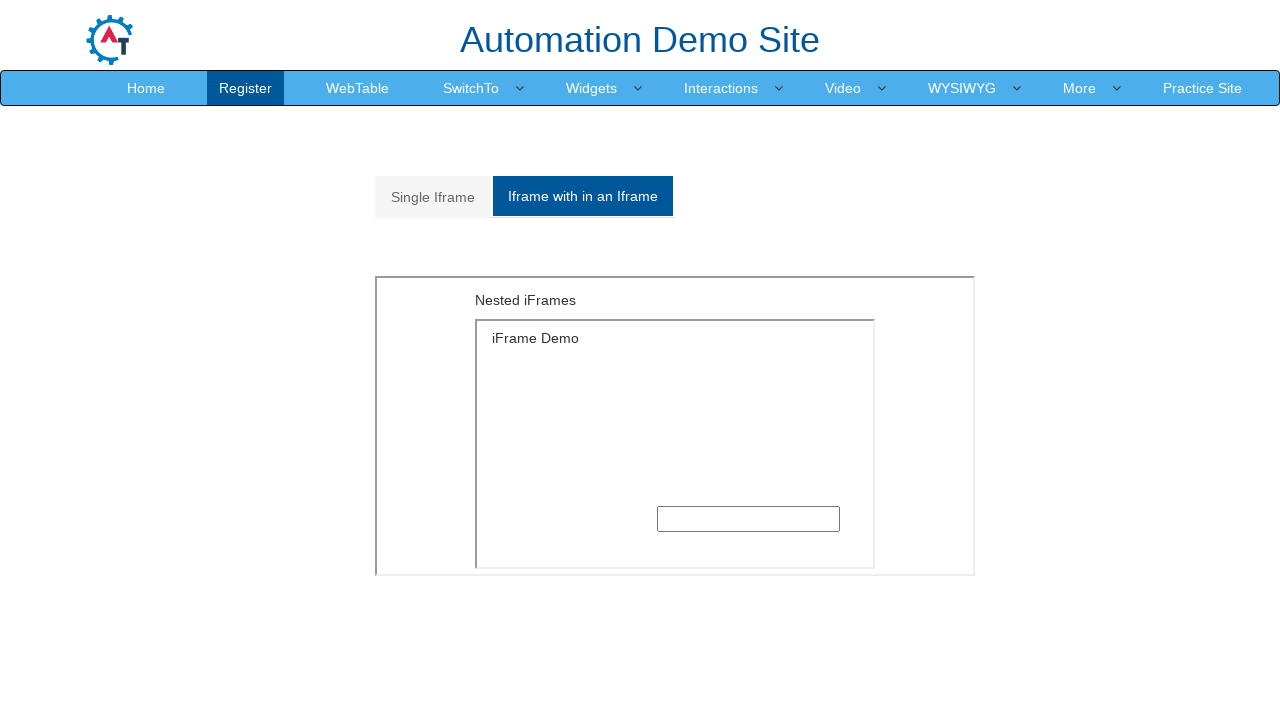

Entered 'inner iframe' text in inner iframe input field on xpath=/html/body/section/div[1]/div/div/div/div[2]/div[2]/iframe >> internal:con
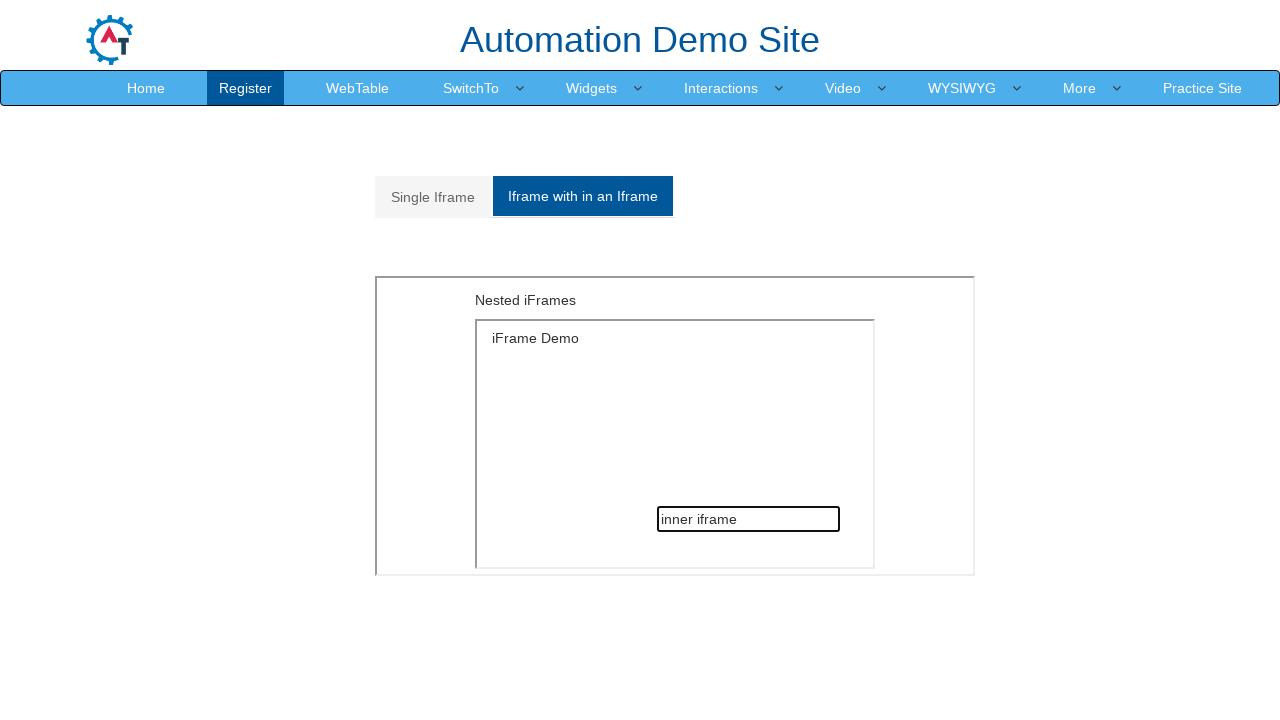

Waited 1000ms after entering text in inner iframe
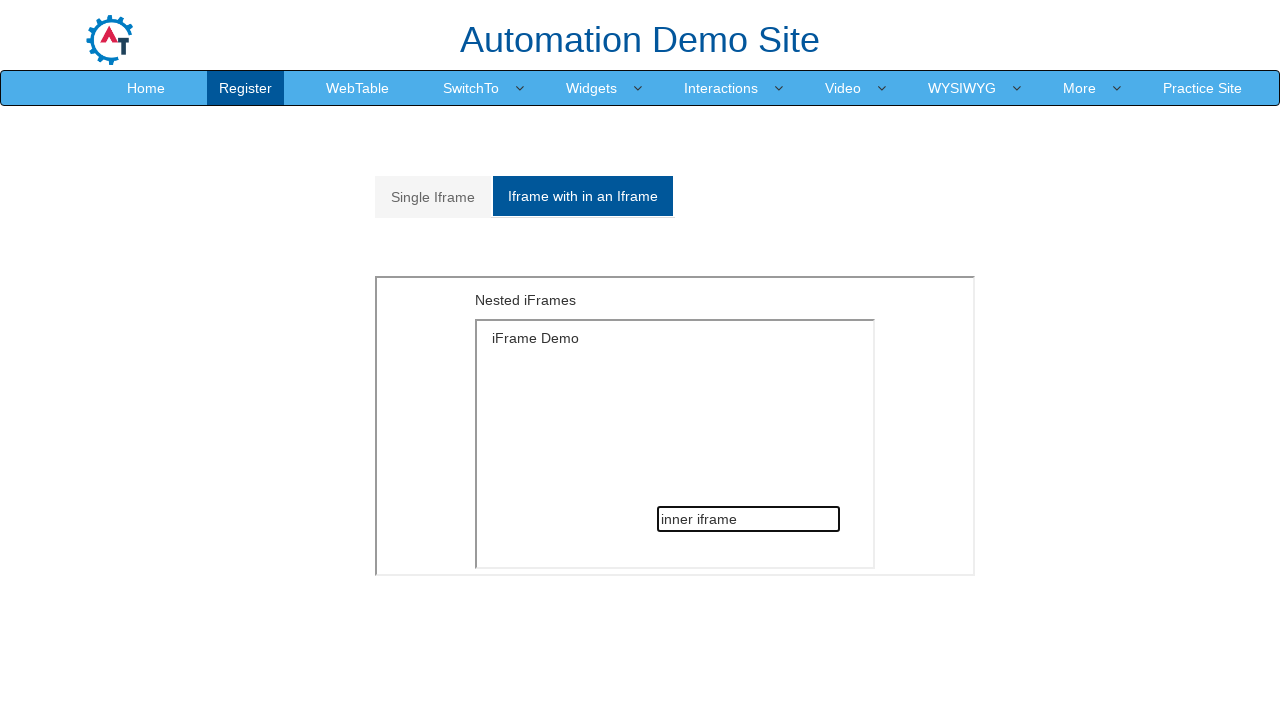

Clicked on 'Single iframe' button again at (433, 197) on xpath=/html/body/section/div[1]/div/div/div/div[1]/div/ul/li[1]/a
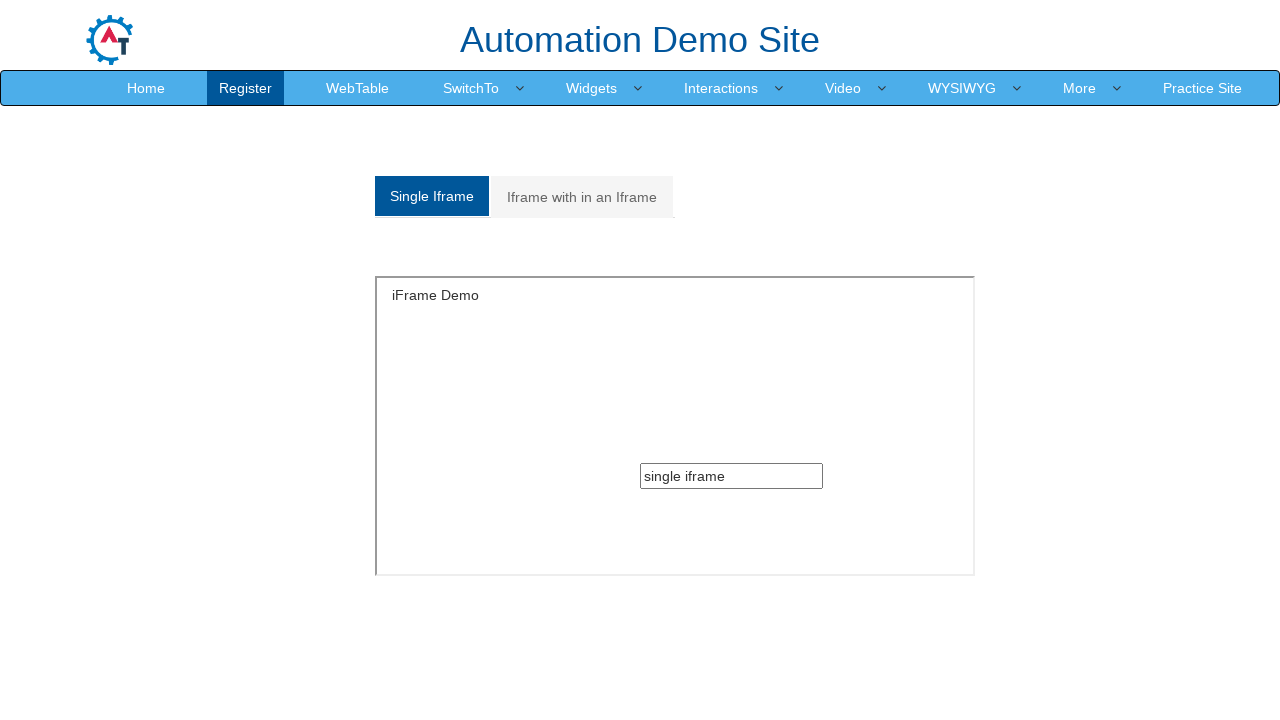

Waited 1000ms after clicking single iframe button
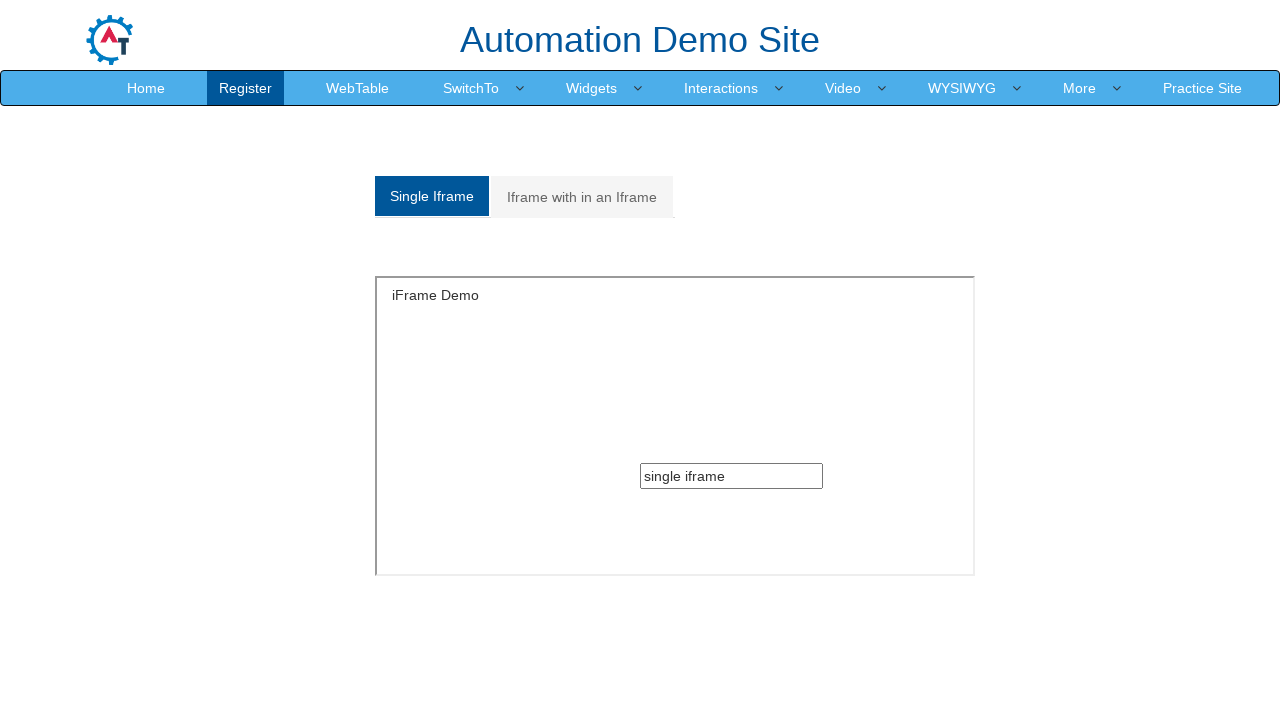

Clicked on 'Multiple iframes' button again at (582, 197) on xpath=/html/body/section/div[1]/div/div/div/div[1]/div/ul/li[2]/a
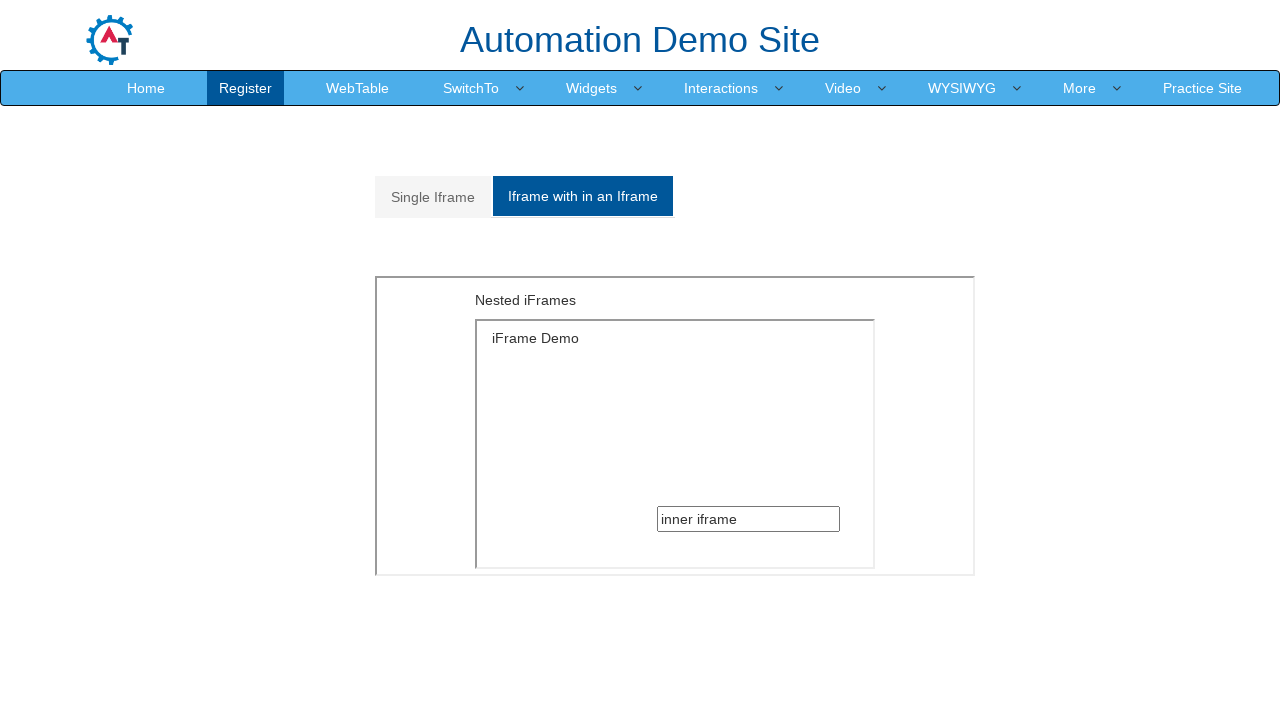

Waited 1000ms after clicking multiple iframes button
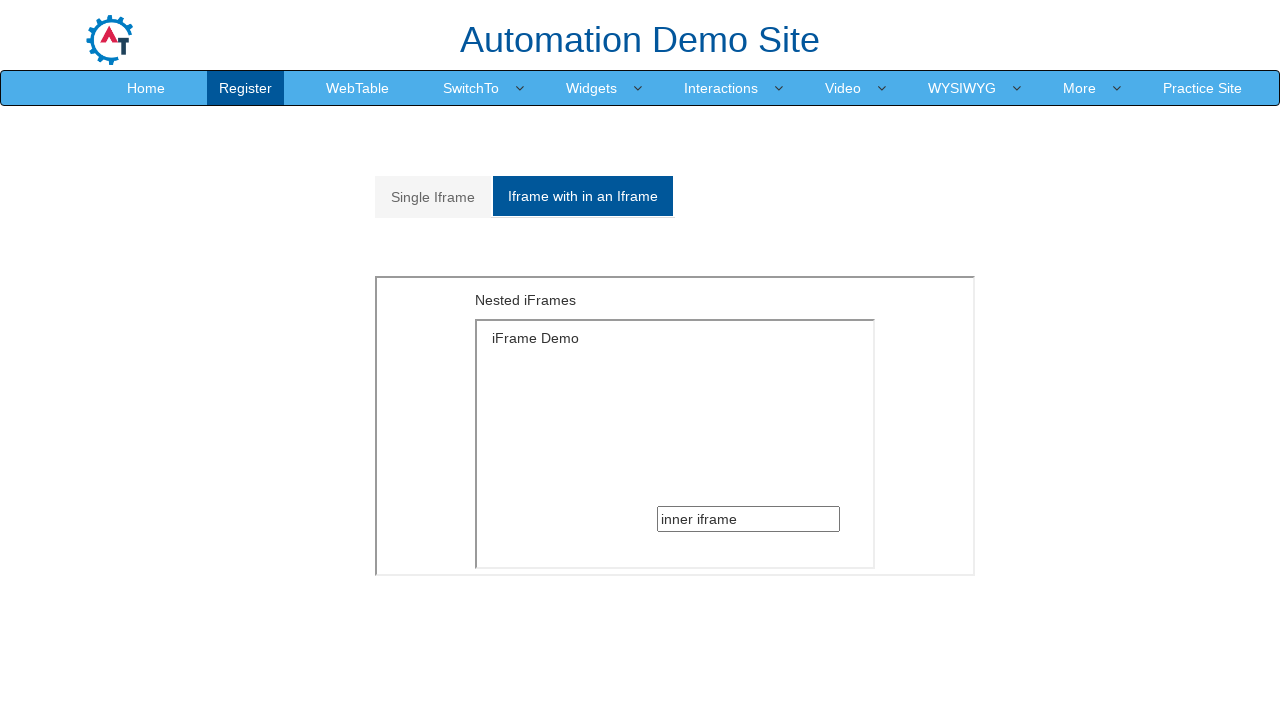

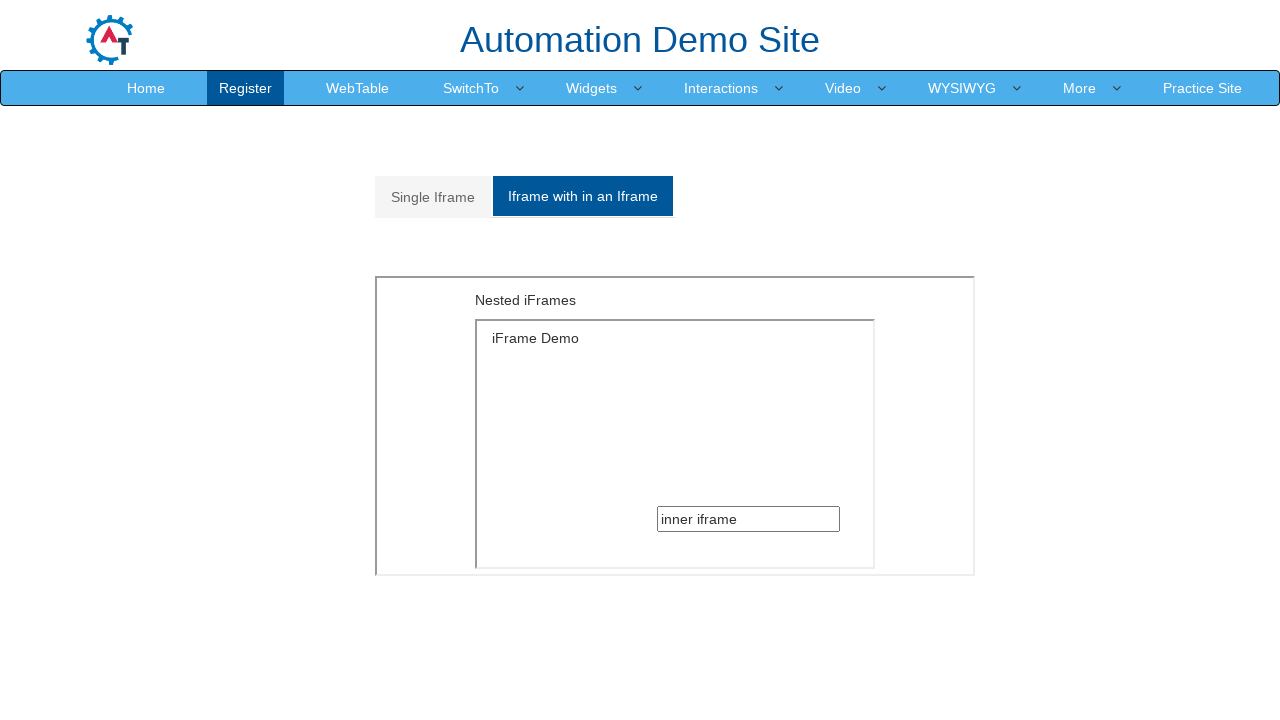